Tests website search by clicking the top search icon and entering a search query

Starting URL: http://www.flinders.edu.au

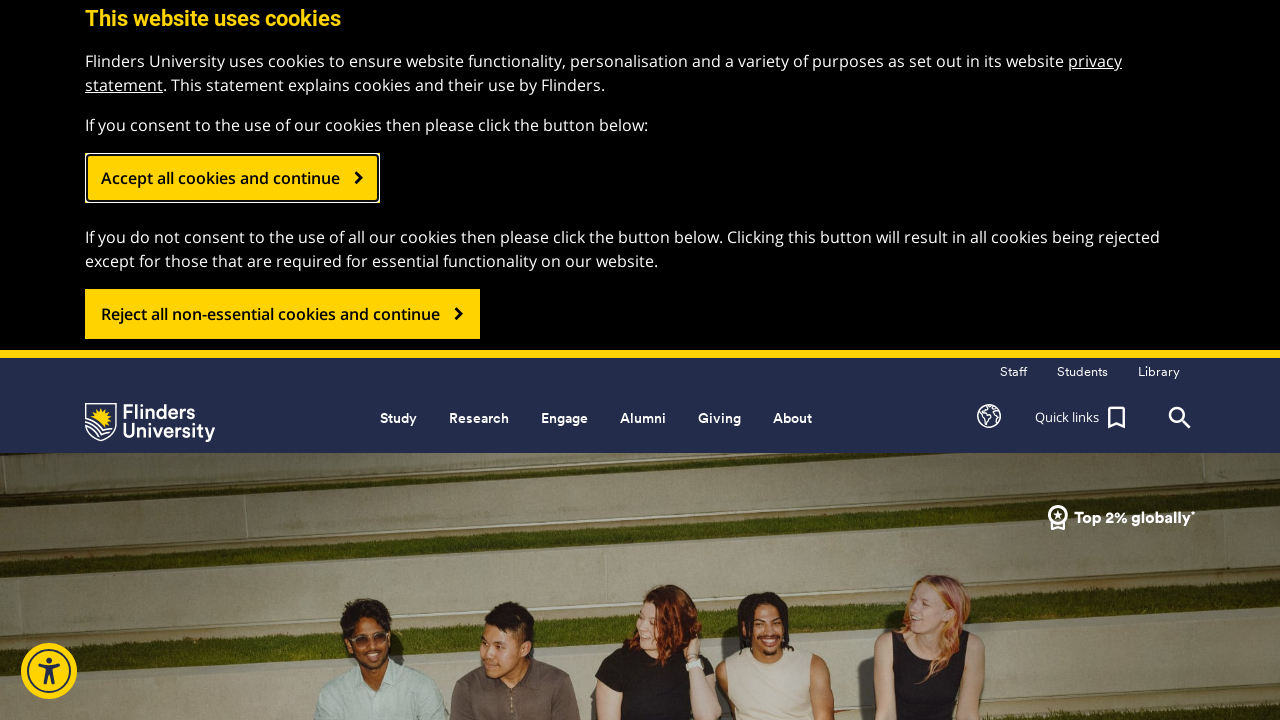

Clicked top search icon at (1180, 418) on .header_search_top
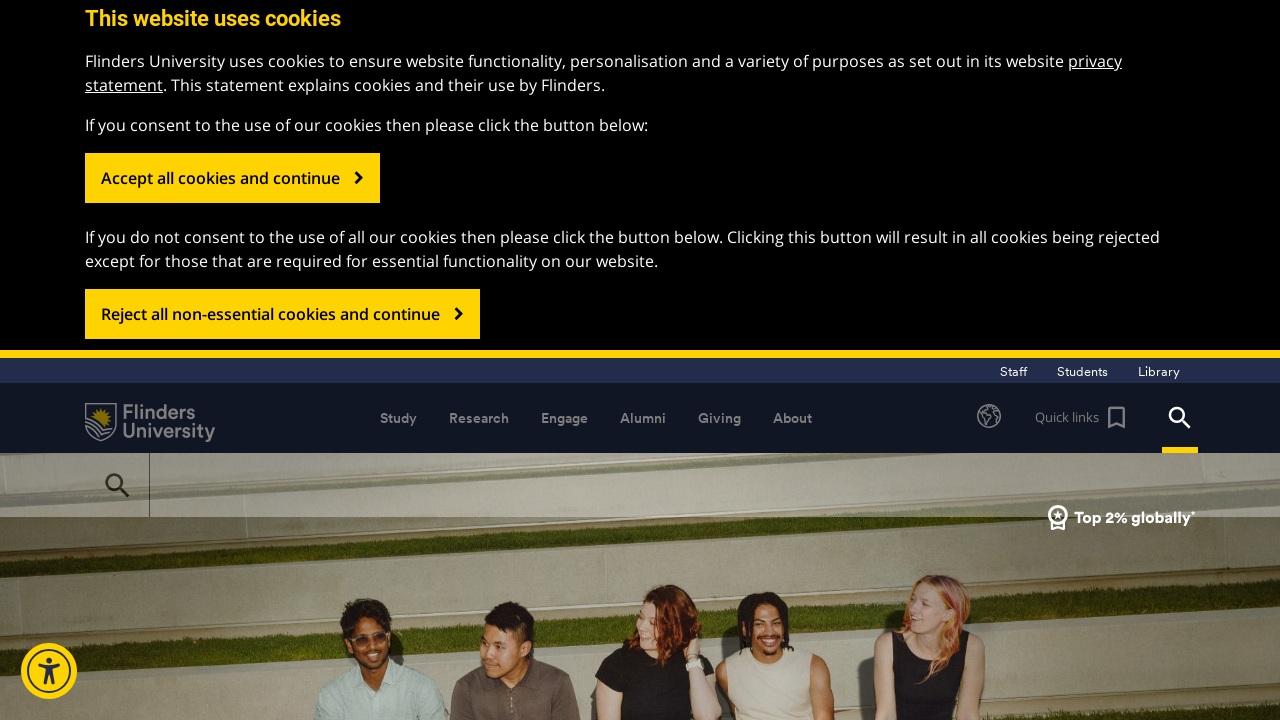

Entered 'Psychology' in search field on #gsc-i-id1
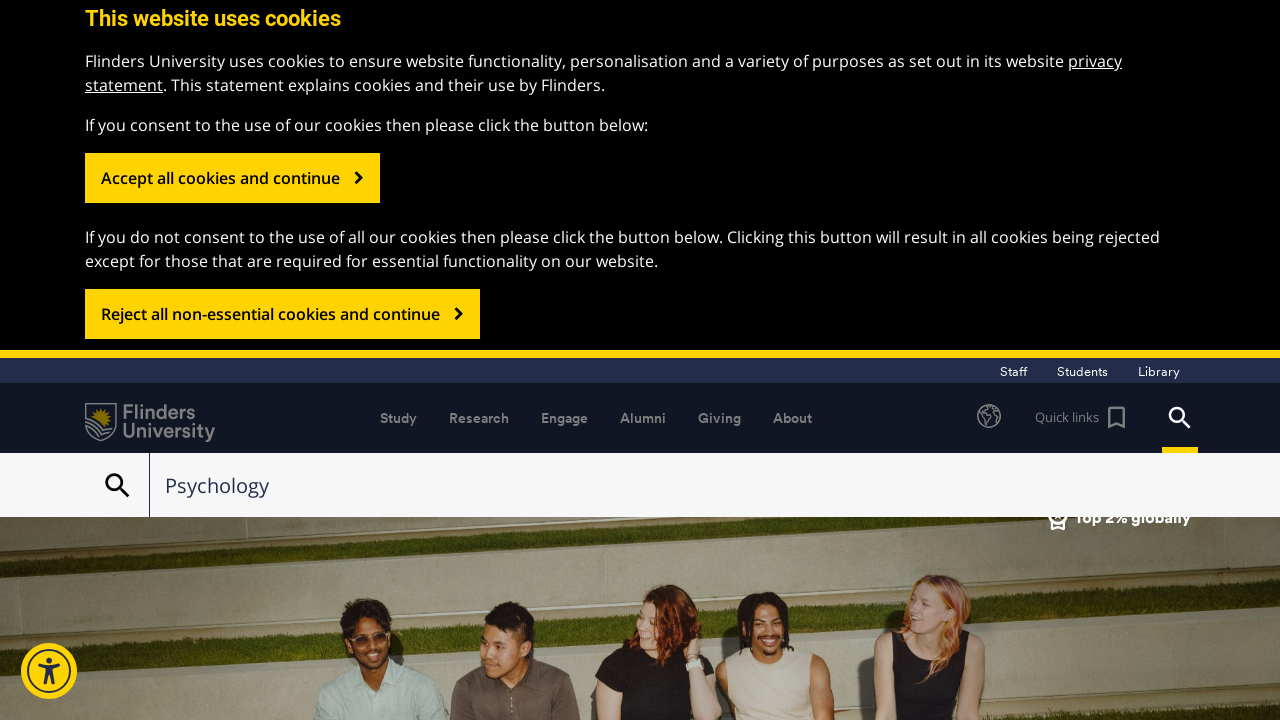

Submitted search query by pressing Enter on #gsc-i-id1
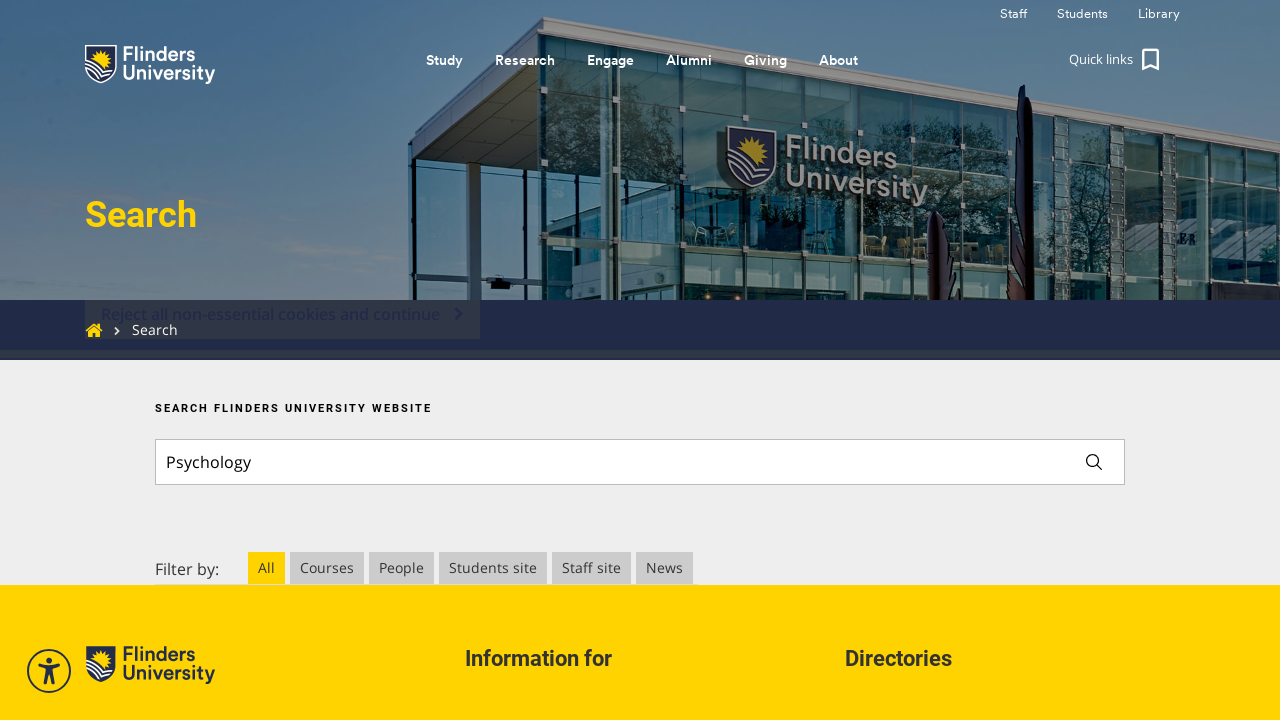

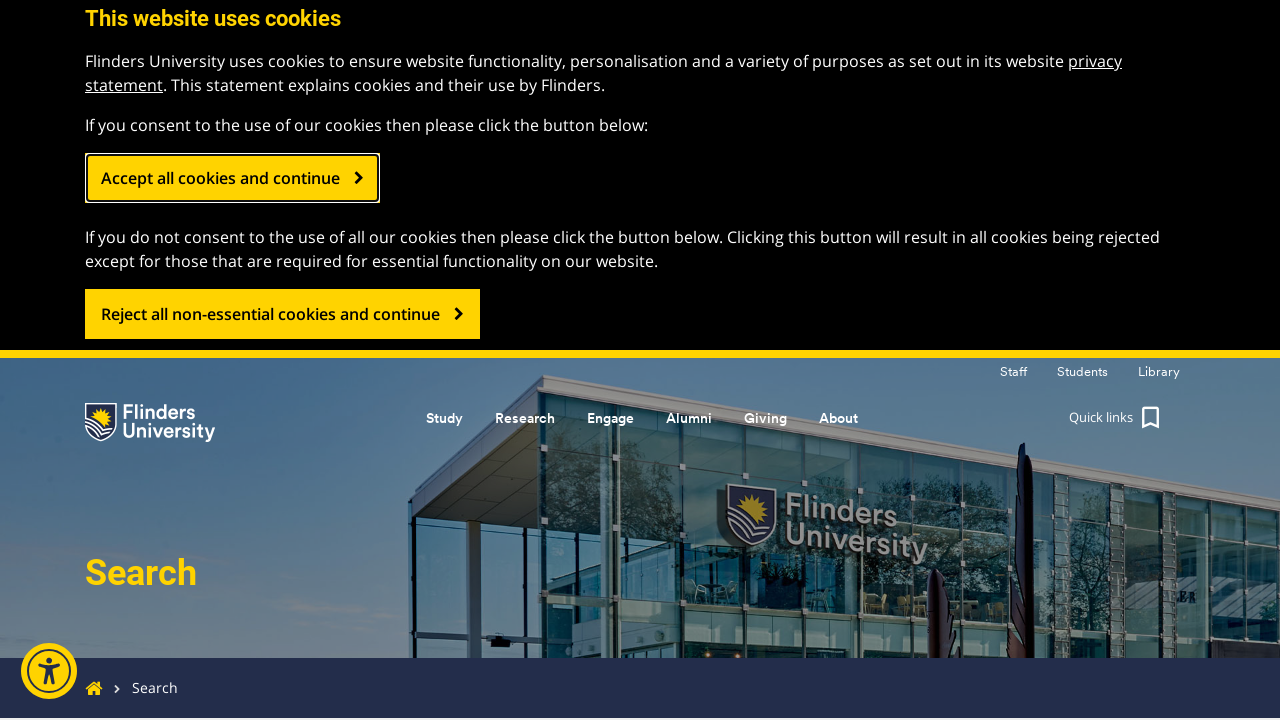